Tests form controls on a practice page including selecting an option from a dropdown, clicking radio buttons, and checking/unchecking a checkbox

Starting URL: https://rahulshettyacademy.com/loginpagePractise/

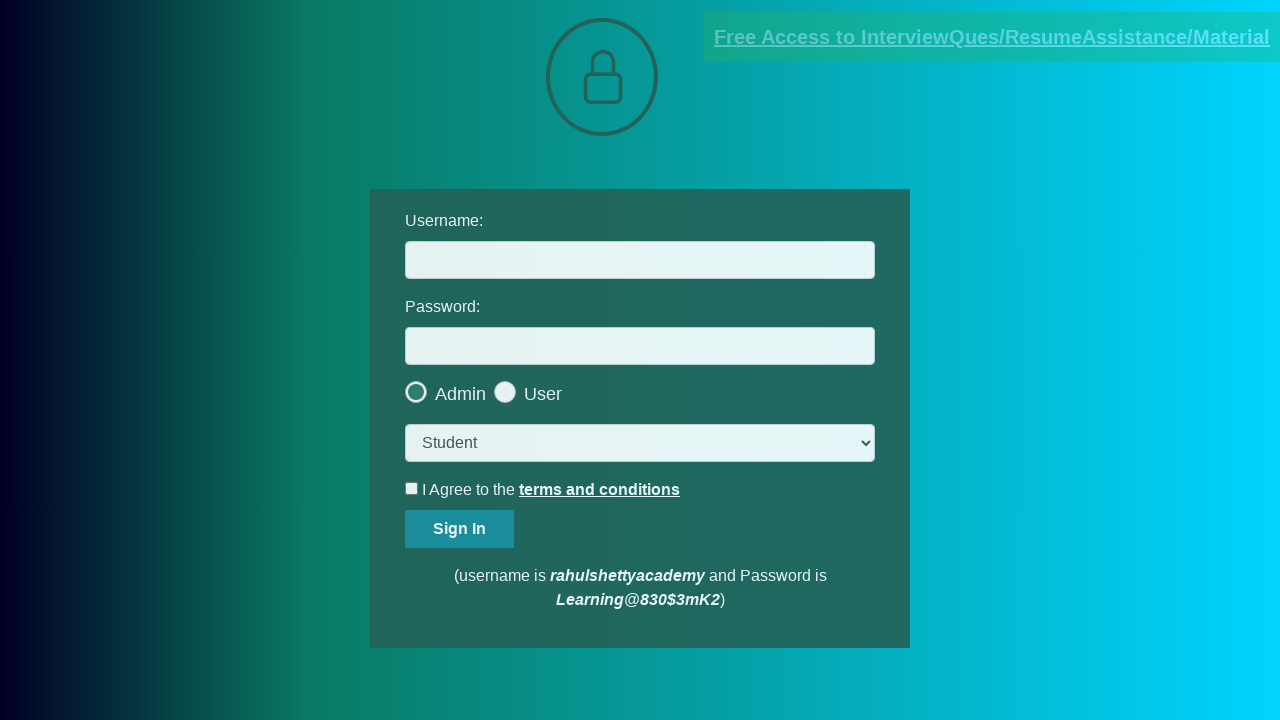

Clicked the last radio button at (543, 394) on .radiotextsty >> nth=-1
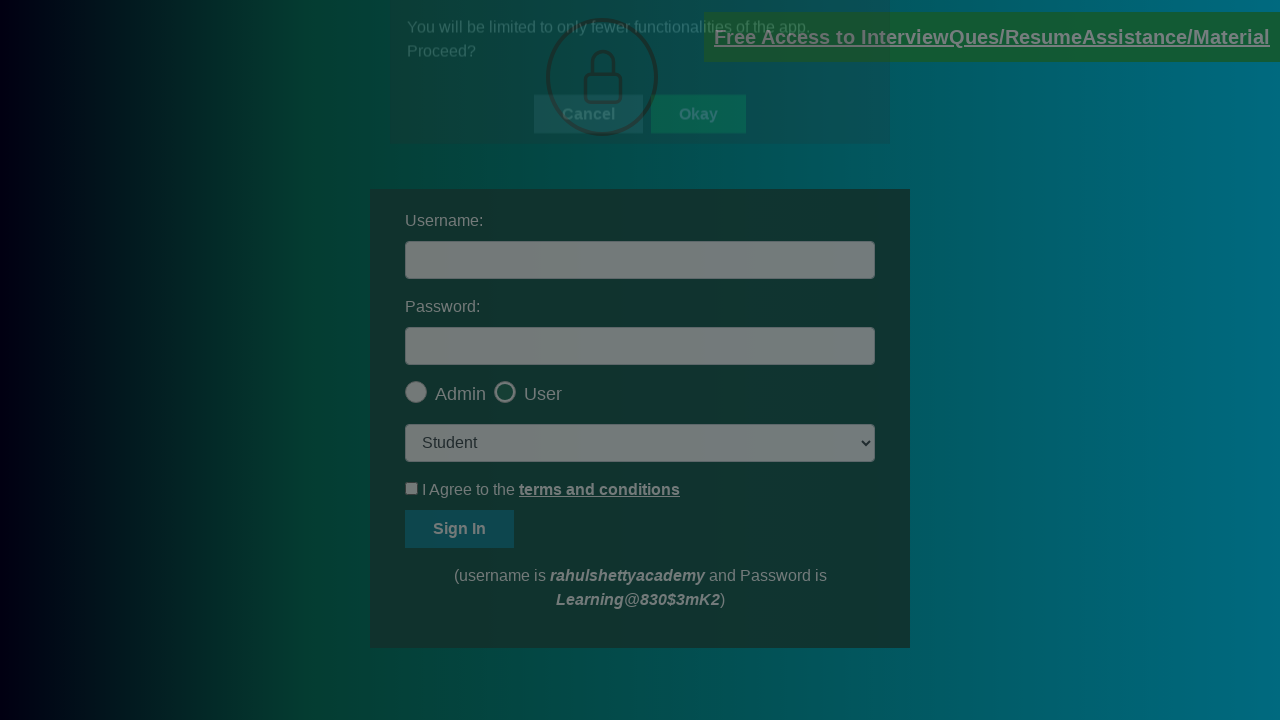

Clicked OK button on popup at (698, 144) on #okayBtn
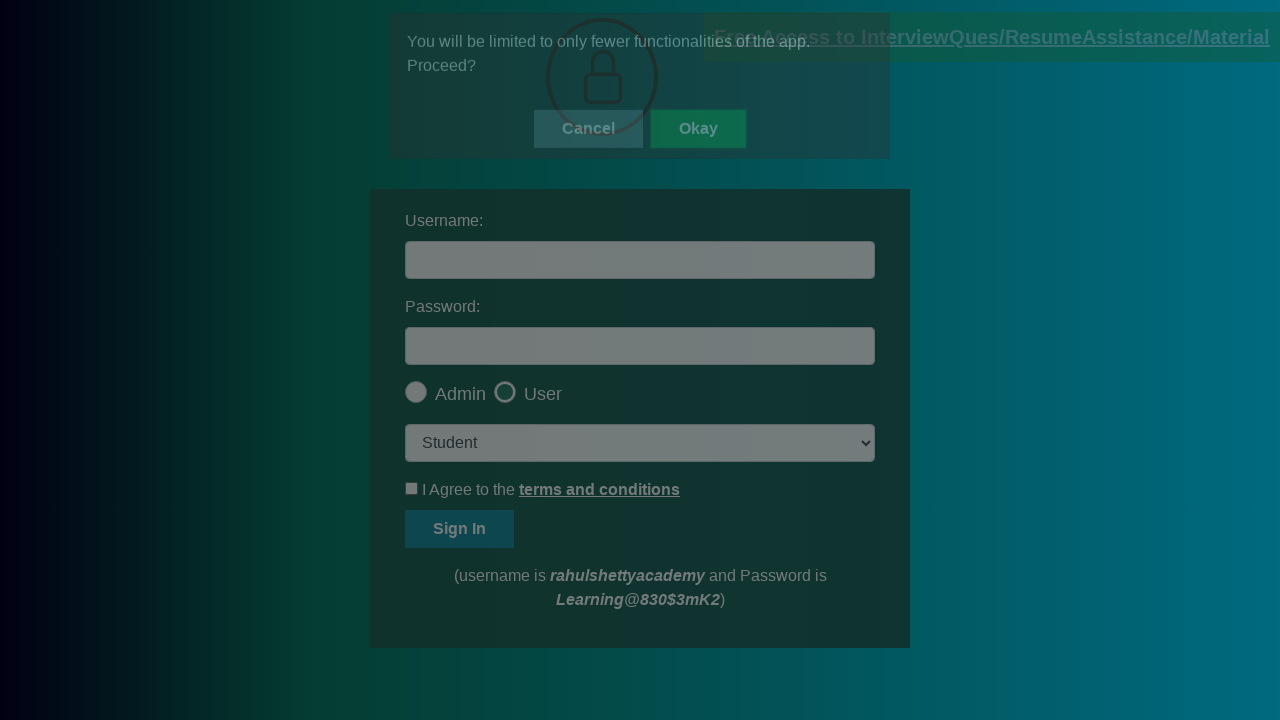

Selected 'consult' option from dropdown on select.form-control
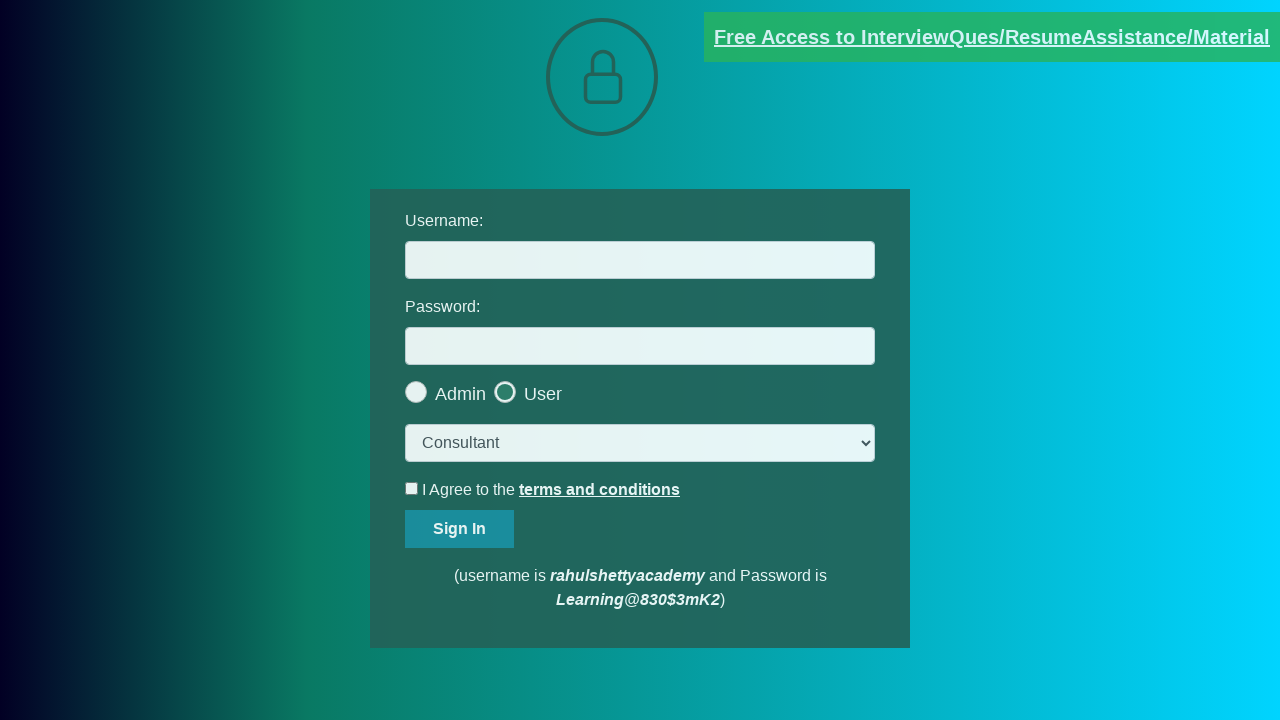

Checked the terms checkbox at (412, 488) on #terms
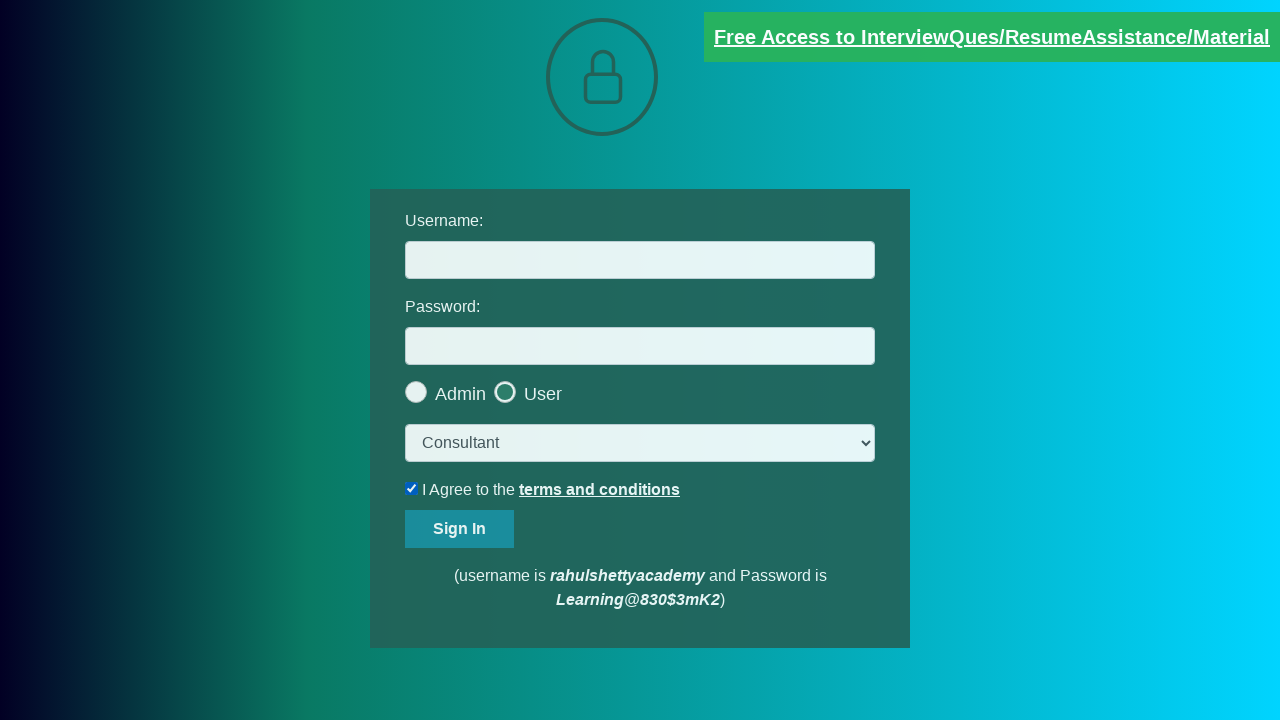

Unchecked the terms checkbox at (412, 488) on #terms
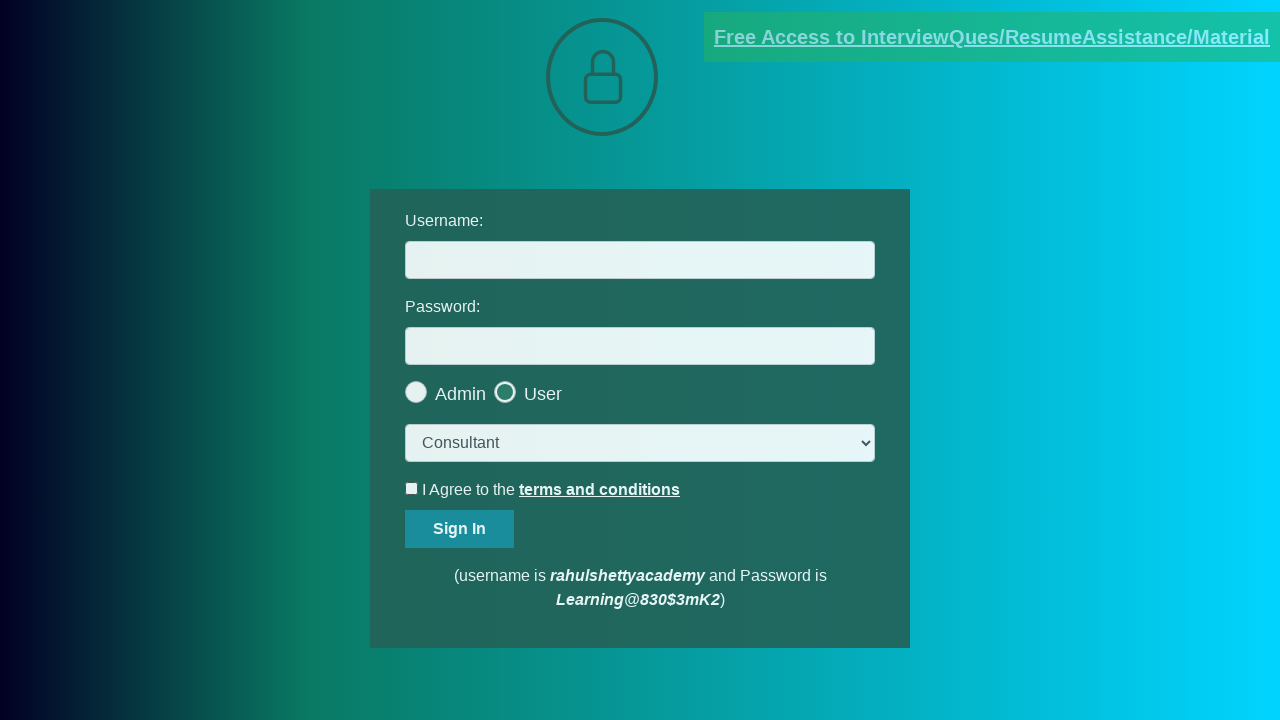

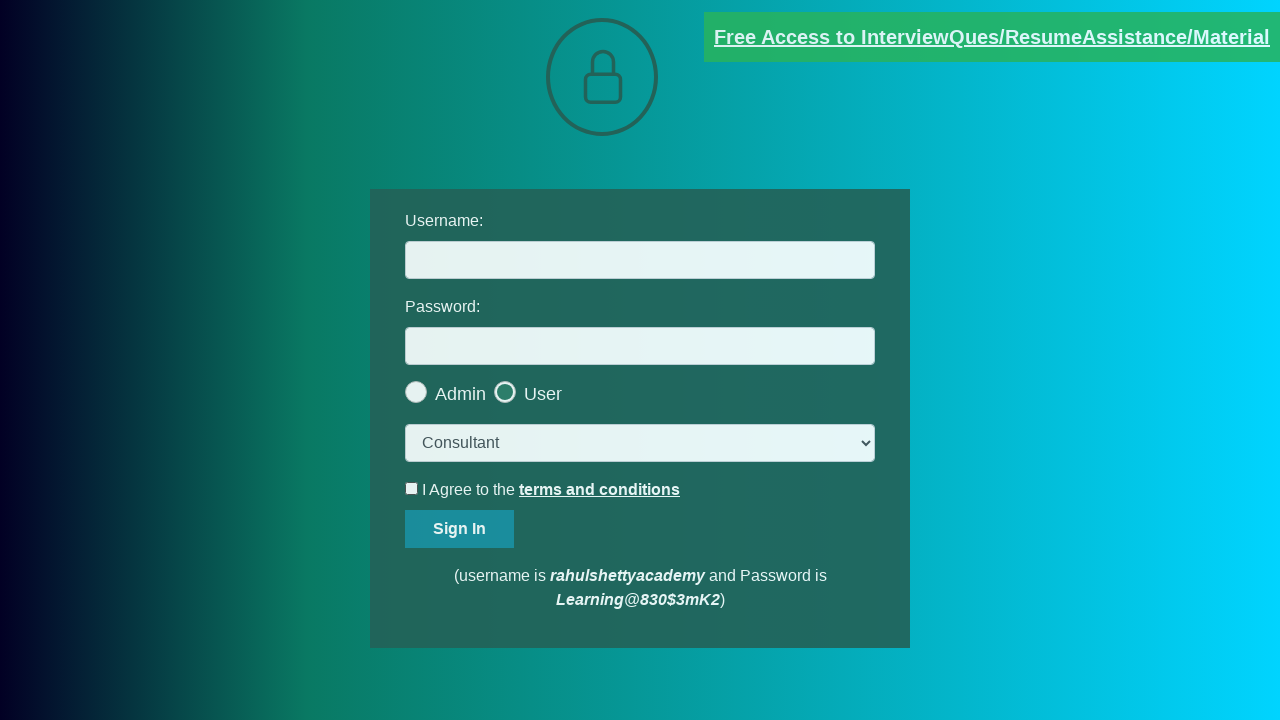